Tests browser window handling by clicking a button that opens a new tab, switching to that tab, and clicking an element in the new window

Starting URL: https://skpatro.github.io/demo/links/

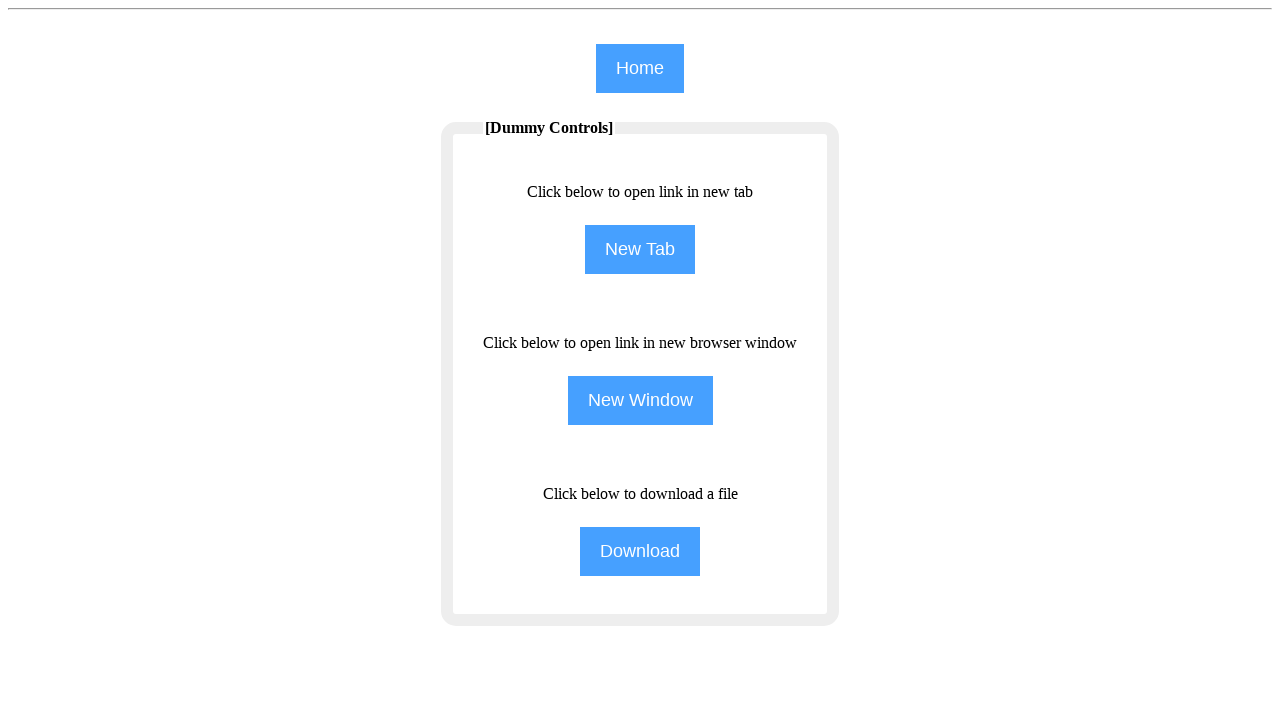

Clicked 'New Tab' button to open a new tab at (640, 250) on input[value='New Tab']
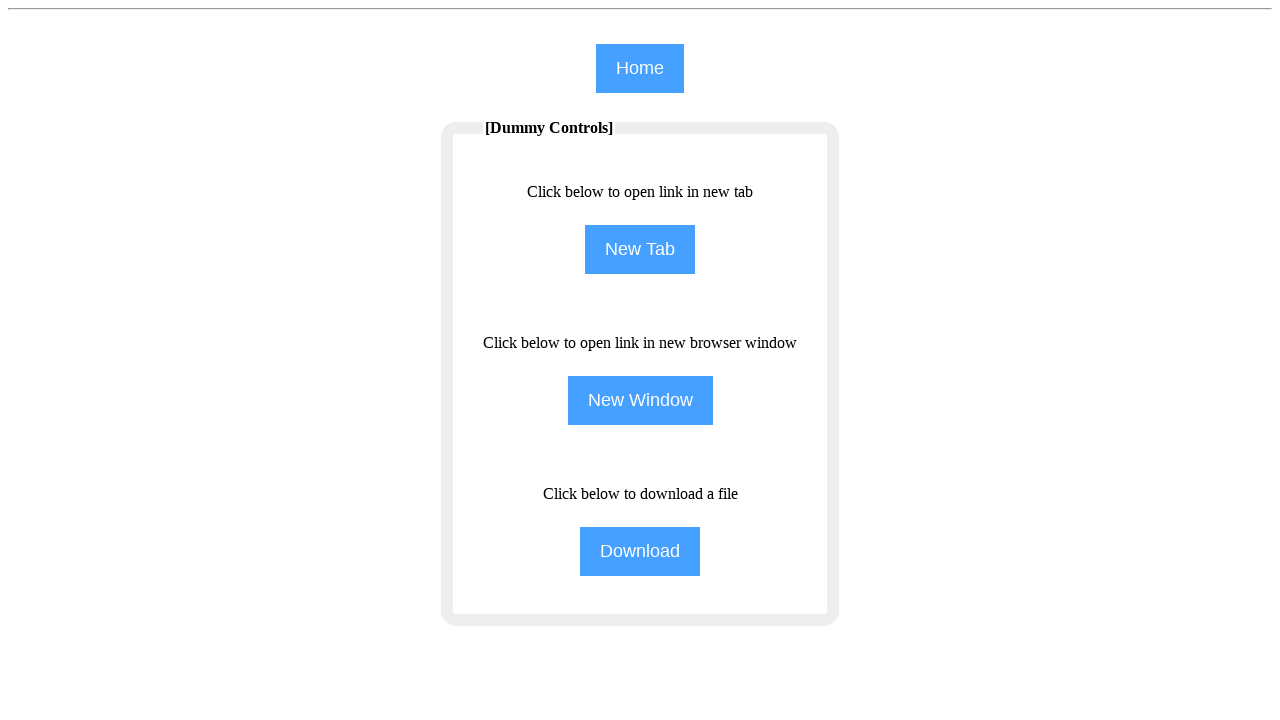

New tab opened and captured
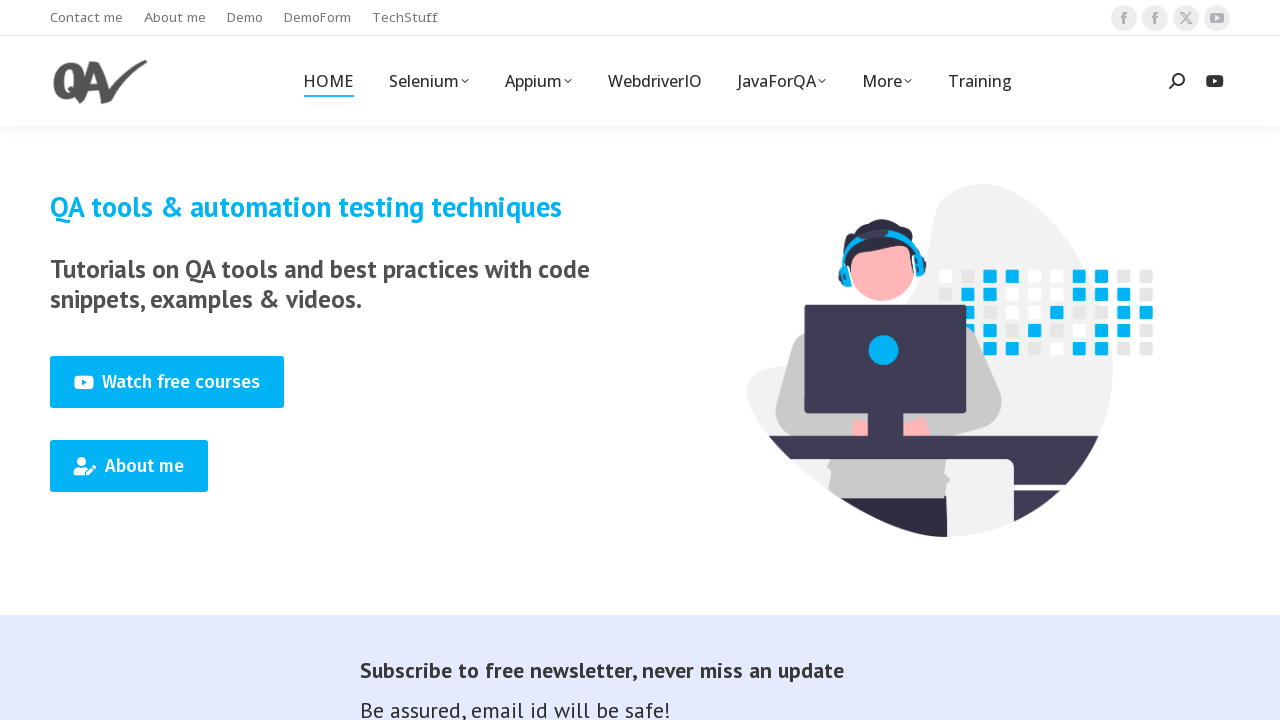

New tab page loaded completely
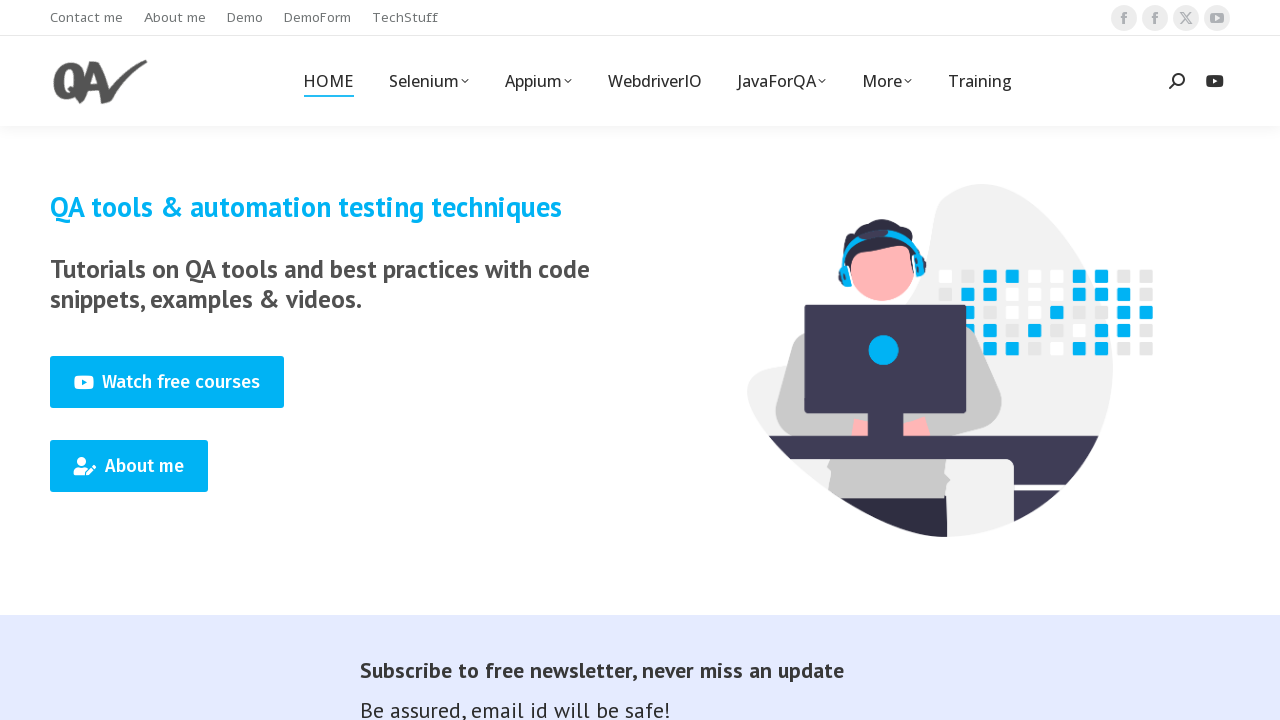

Clicked menu item element in the new tab at (980, 81) on (//span[@class='menu-item-text'])[22]
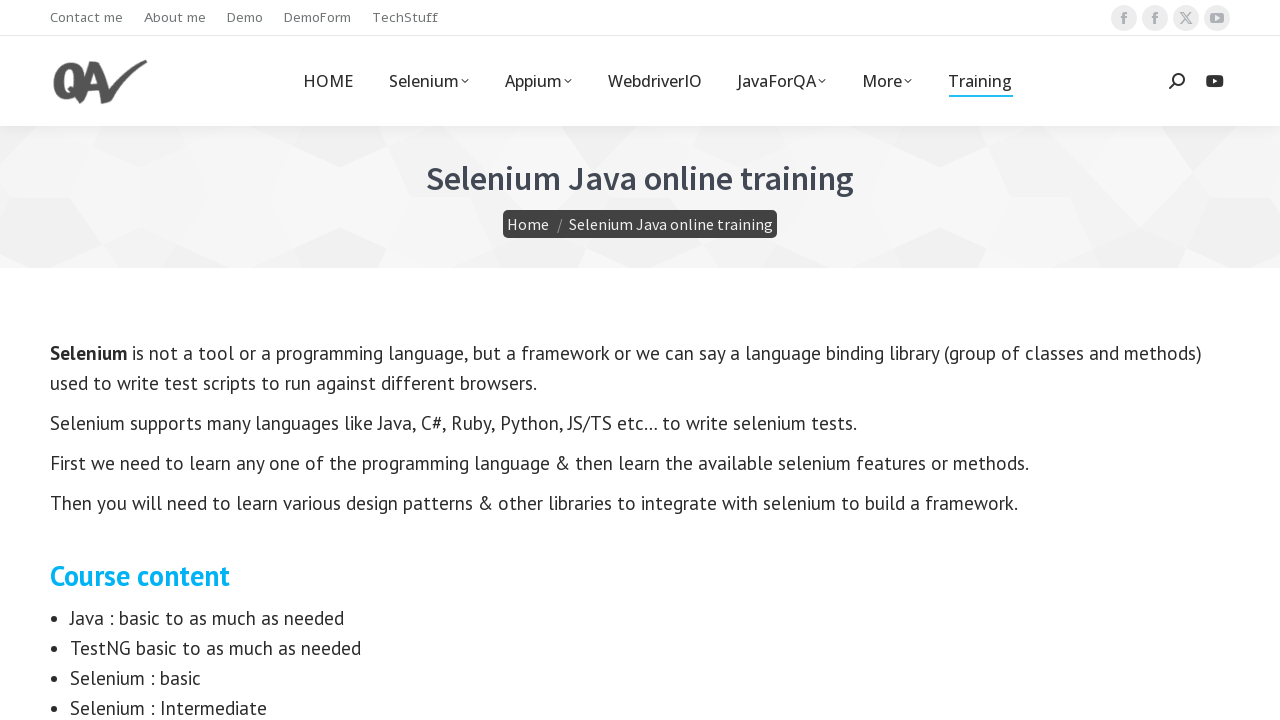

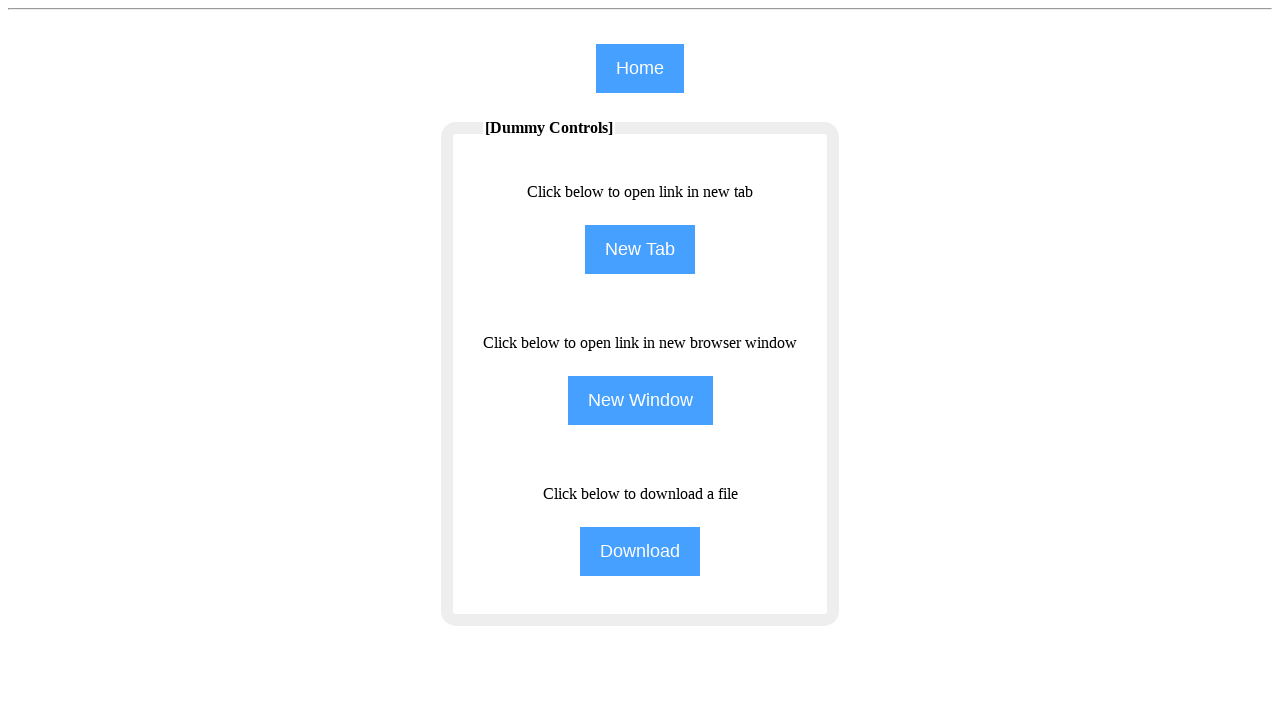